Tests navigation by clicking on the first link in the content list and verifying it navigates to the A/B test page

Starting URL: https://the-internet.herokuapp.com/

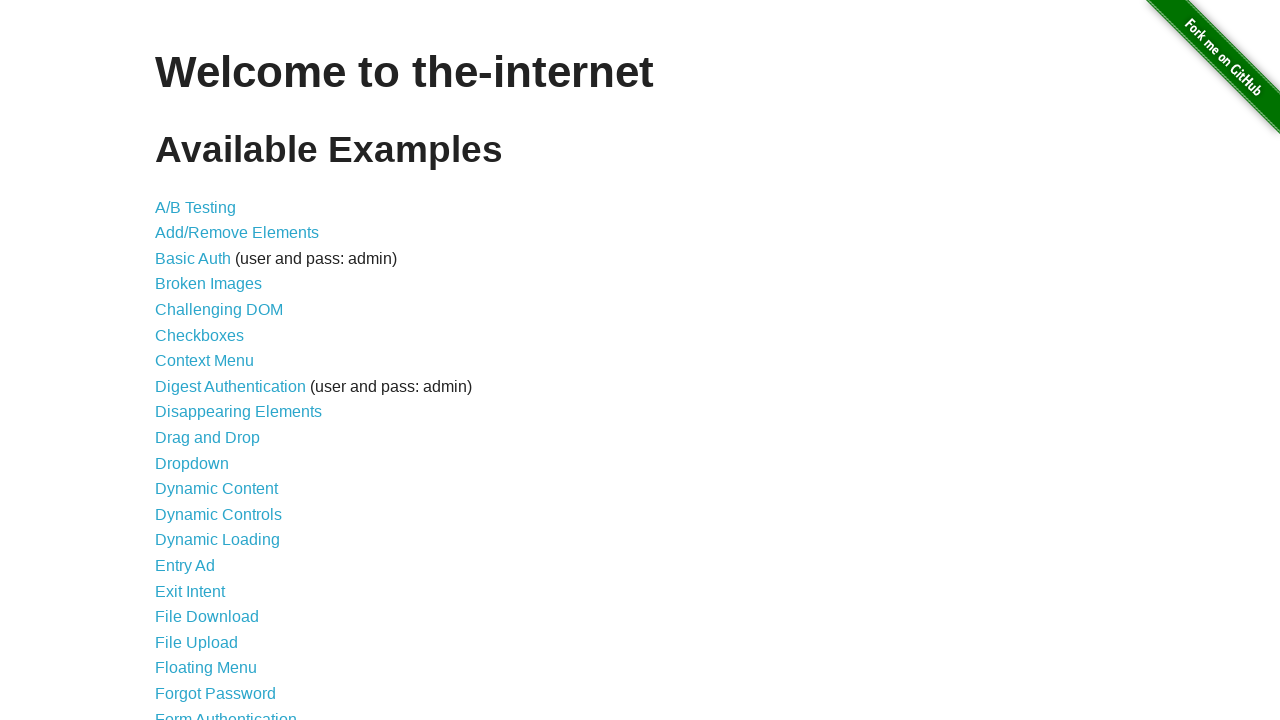

Clicked on the first link in the content list (A/B Testing) at (196, 207) on #content>ul>li:nth-child(1)>a
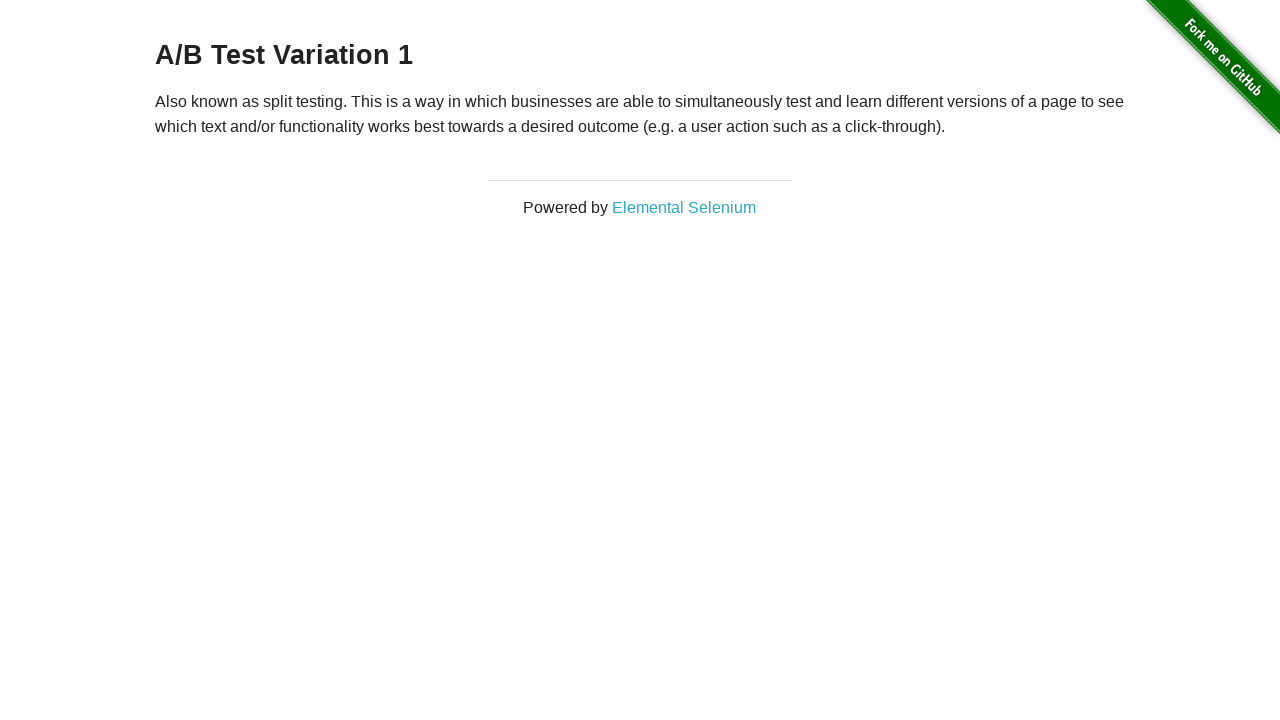

Verified navigation to A/B test page
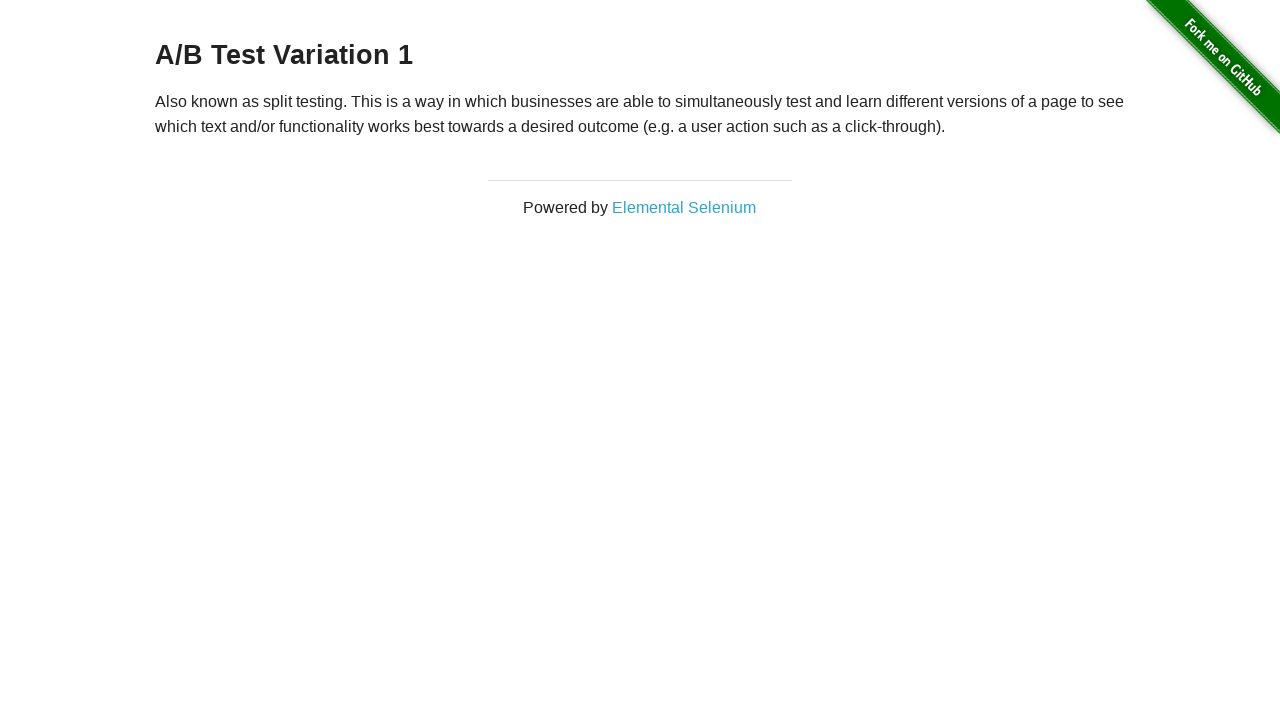

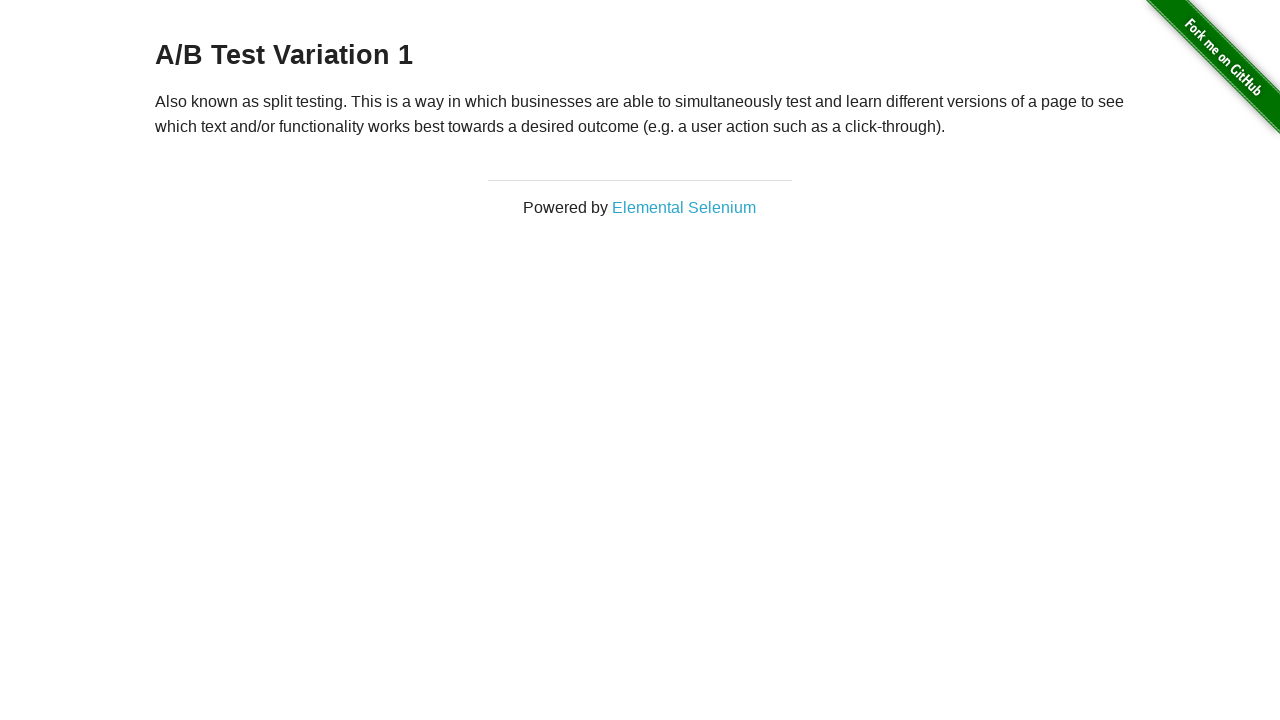